Tests a text box form by filling in user information fields (name, email, addresses) and submitting the form, then verifying the output displays the entered information correctly

Starting URL: https://demoqa.com/text-box

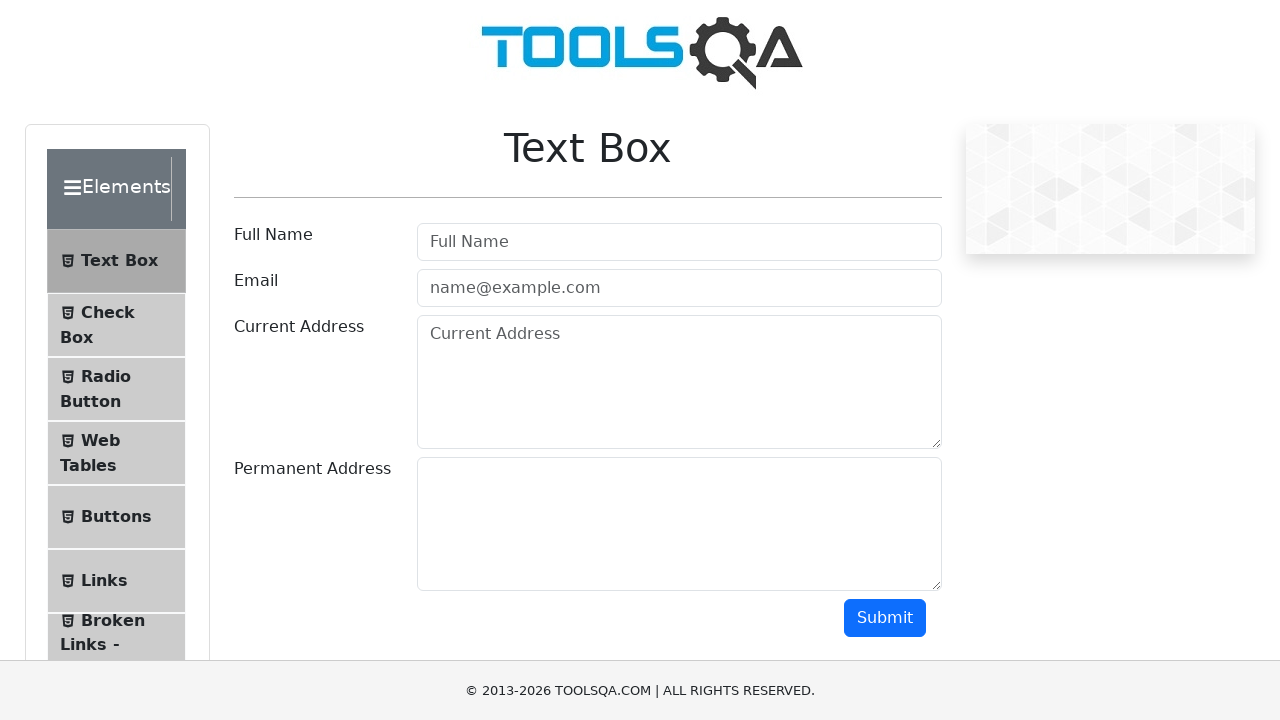

Filled userName field with 'Alex' on #userName
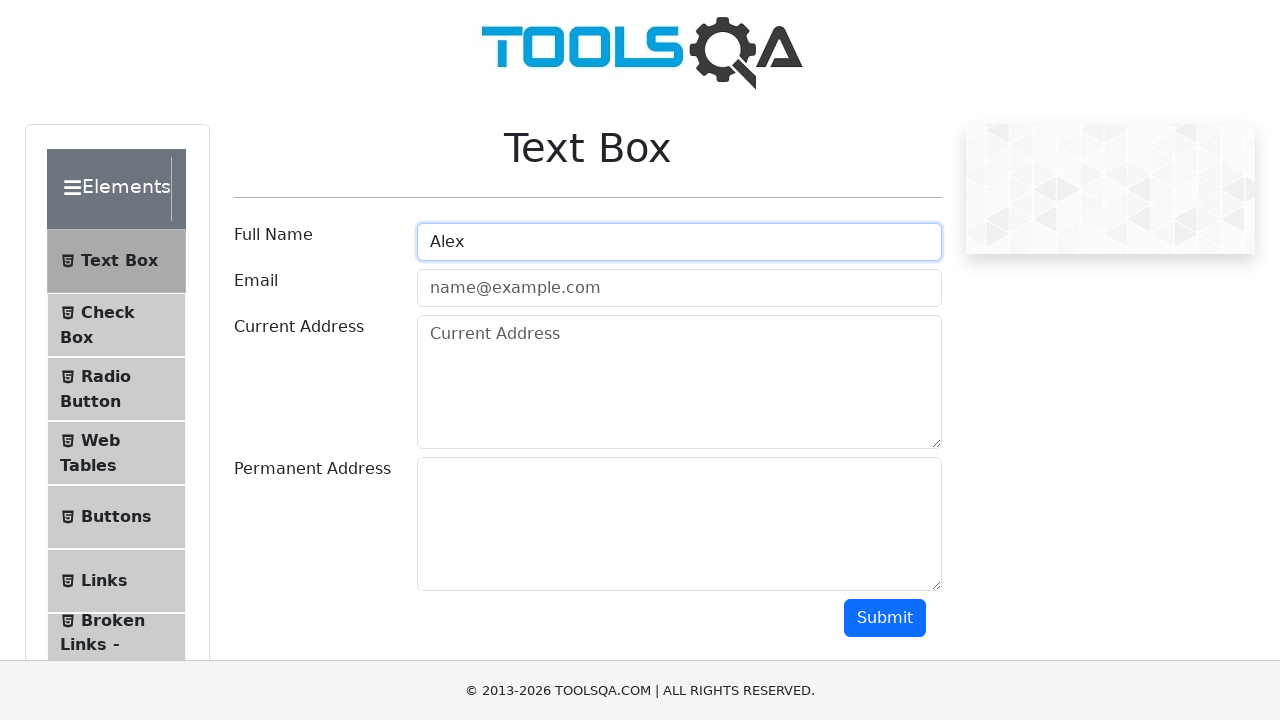

Filled userEmail field with 'Alex@egorov.com' on #userEmail
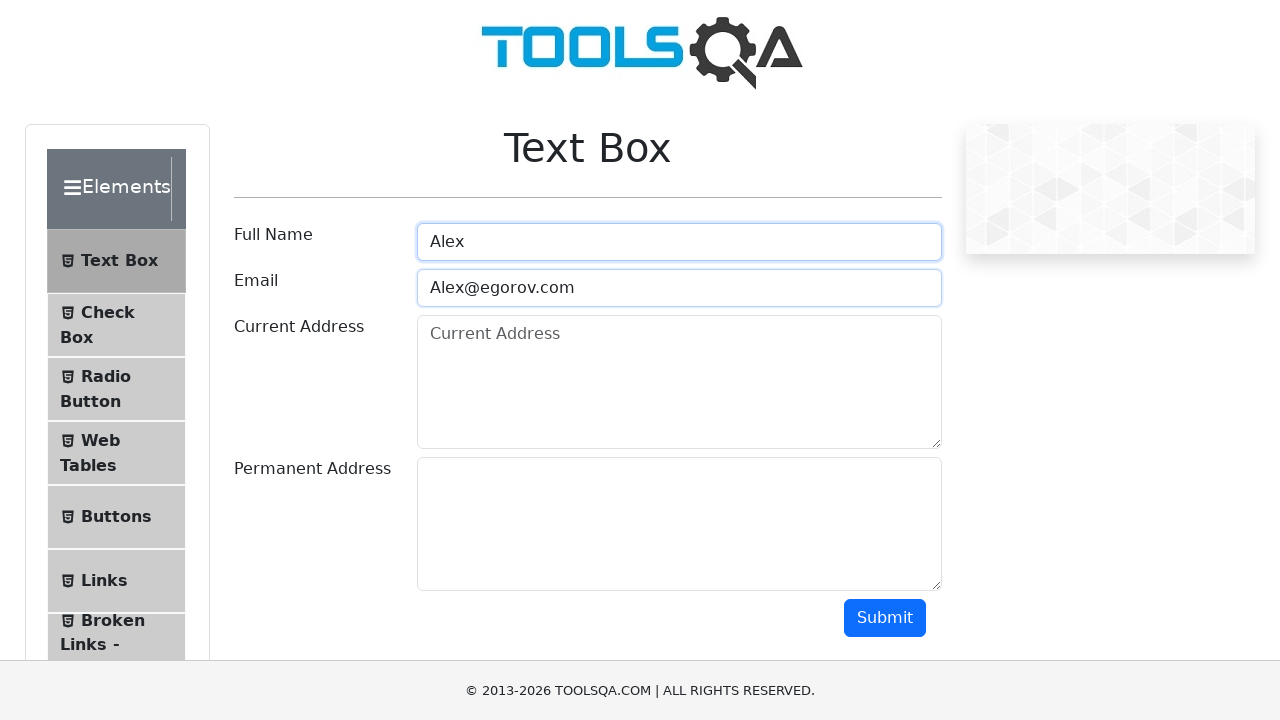

Filled currentAddress field with 'Some street 1' on #currentAddress
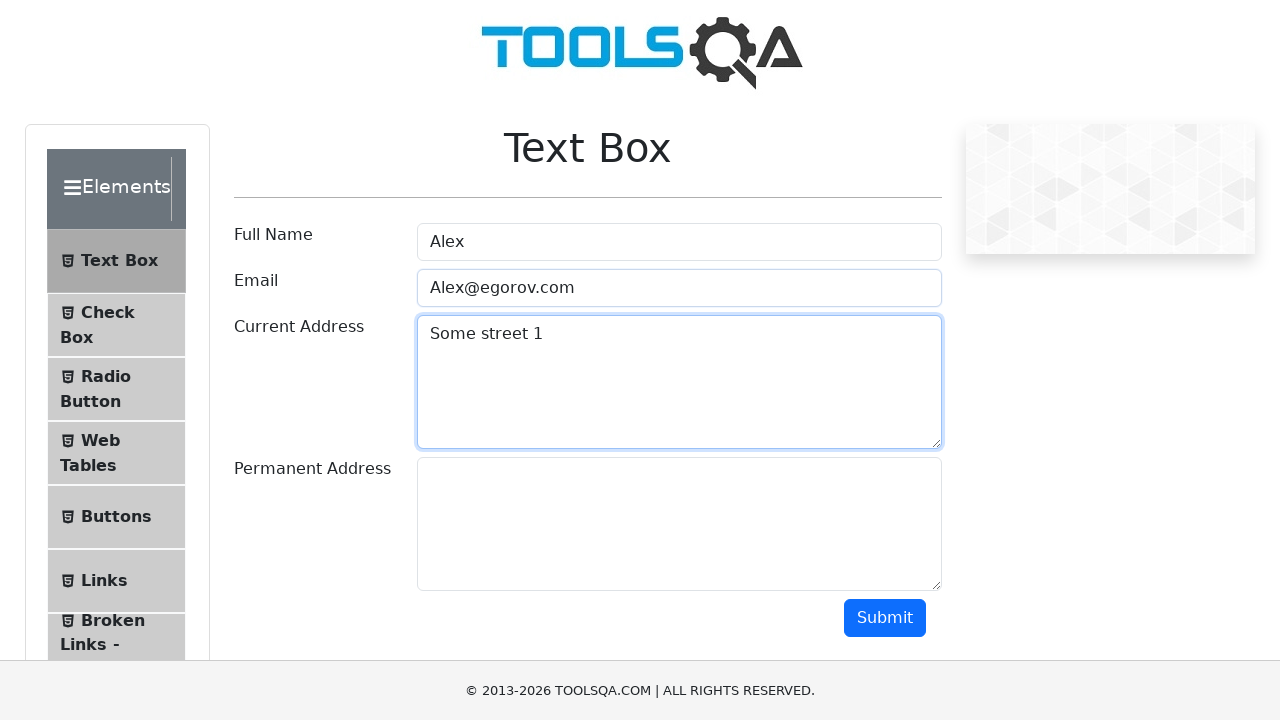

Filled permanentAddress field with 'Another street 1' on #permanentAddress
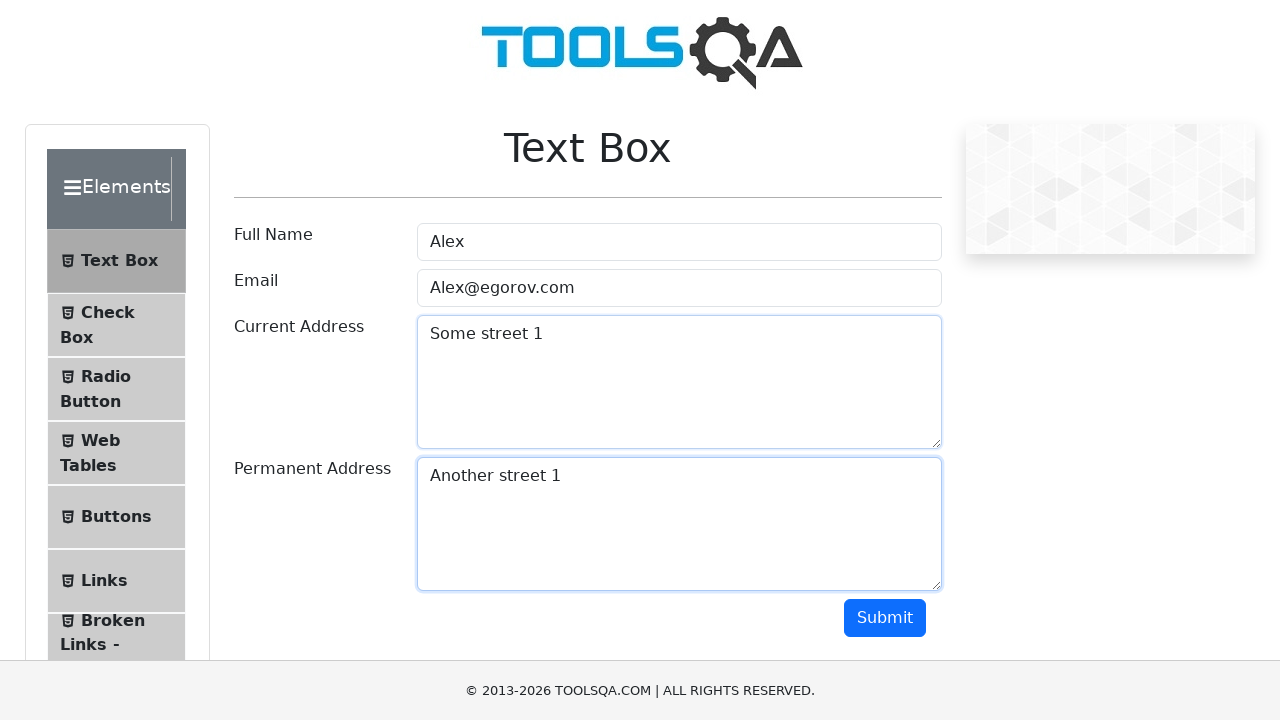

Clicked submit button to submit the form at (885, 618) on #submit
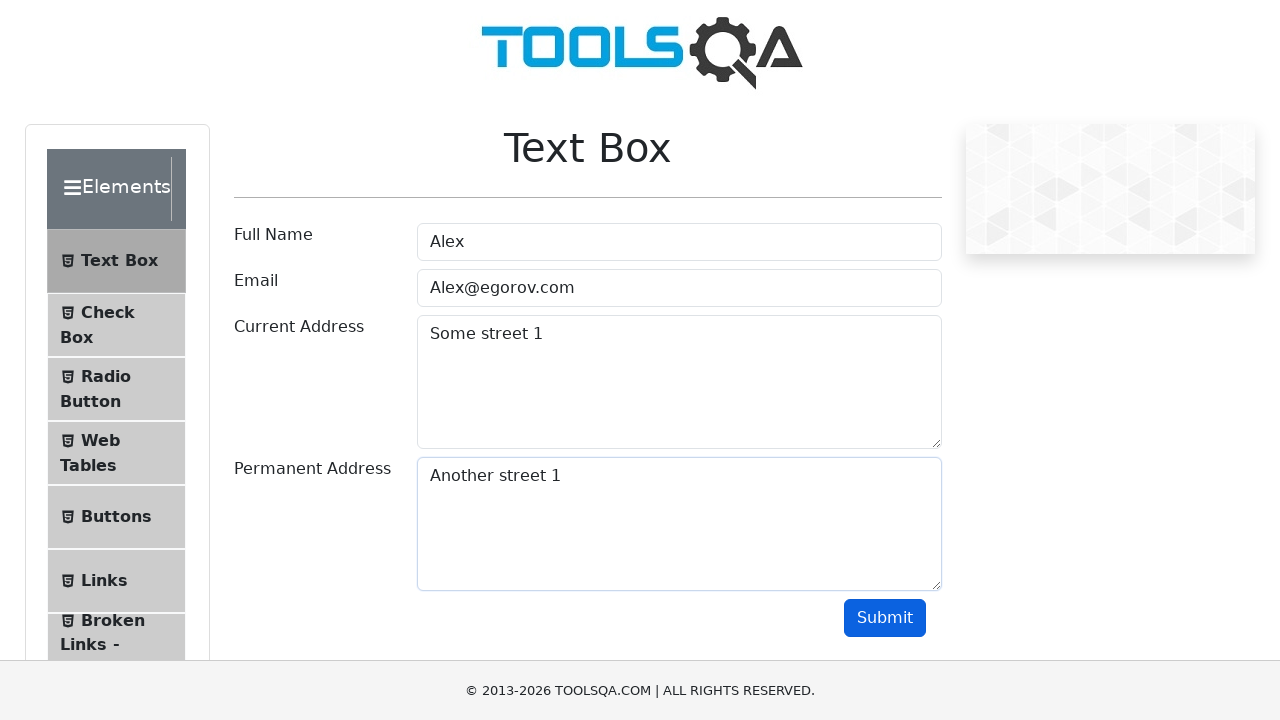

Waited for output section to appear
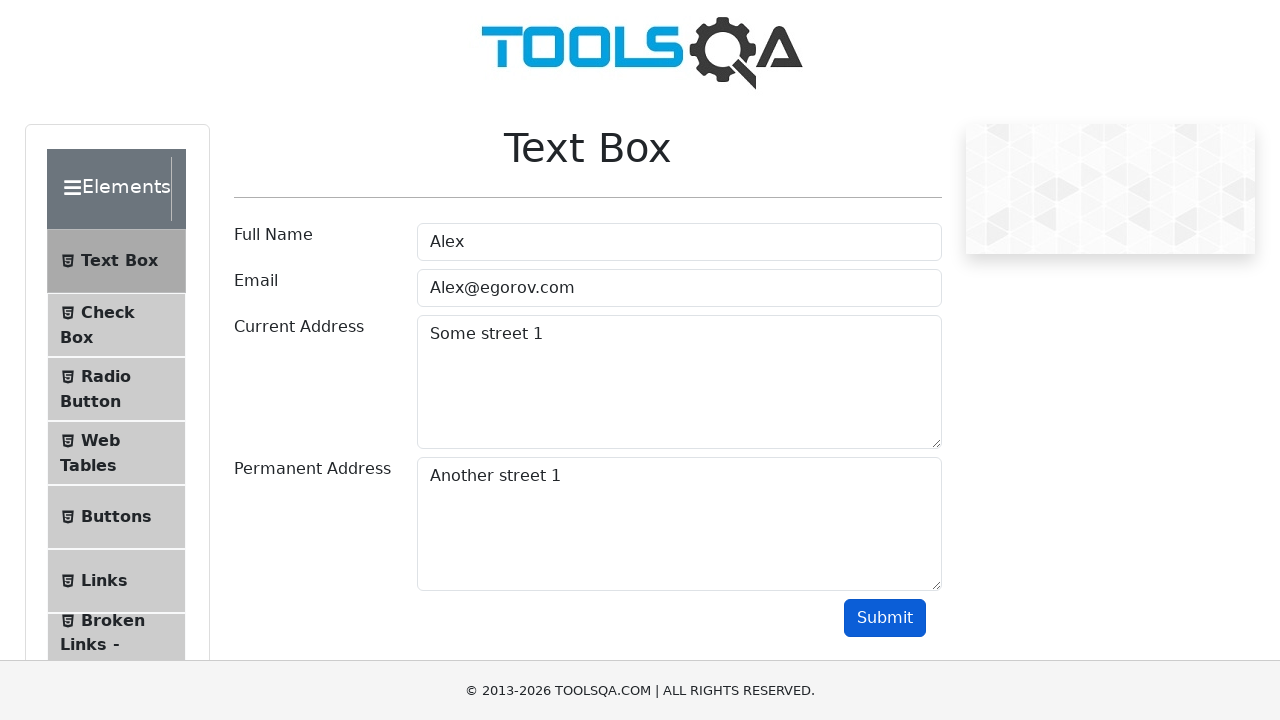

Verified output contains 'Alex' in name field
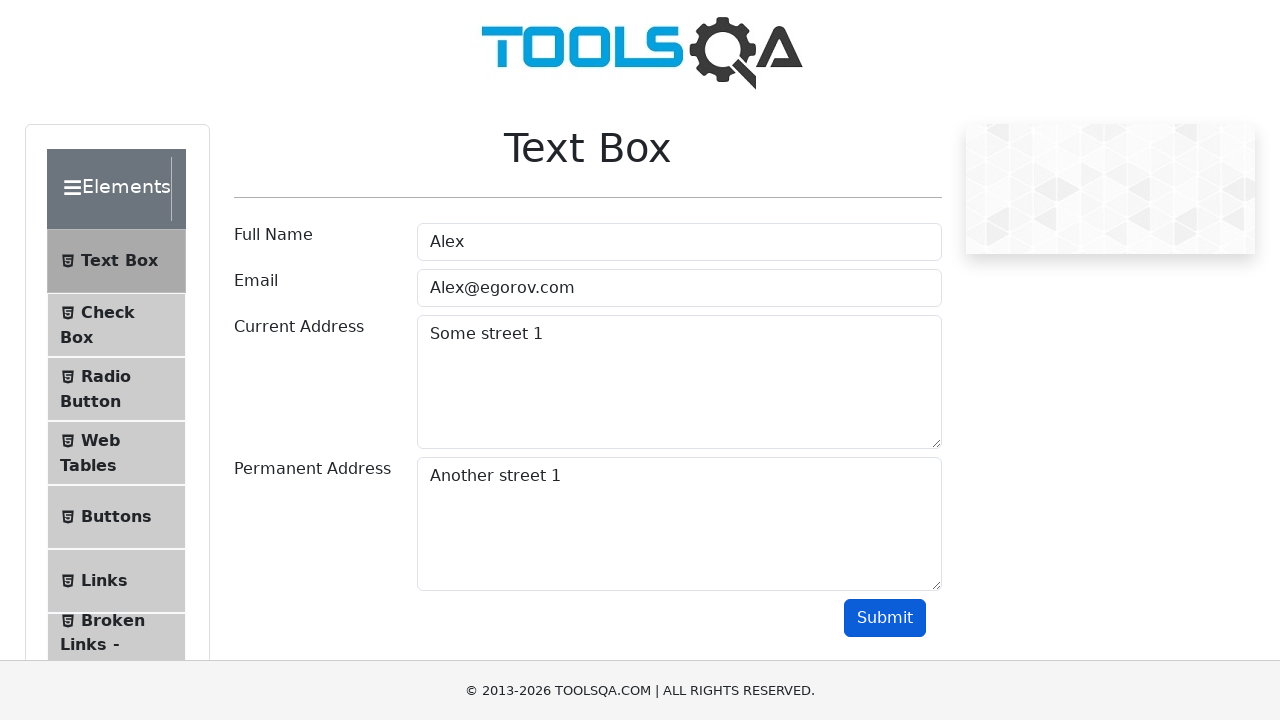

Verified output contains 'Alex@egorov.com' in email field
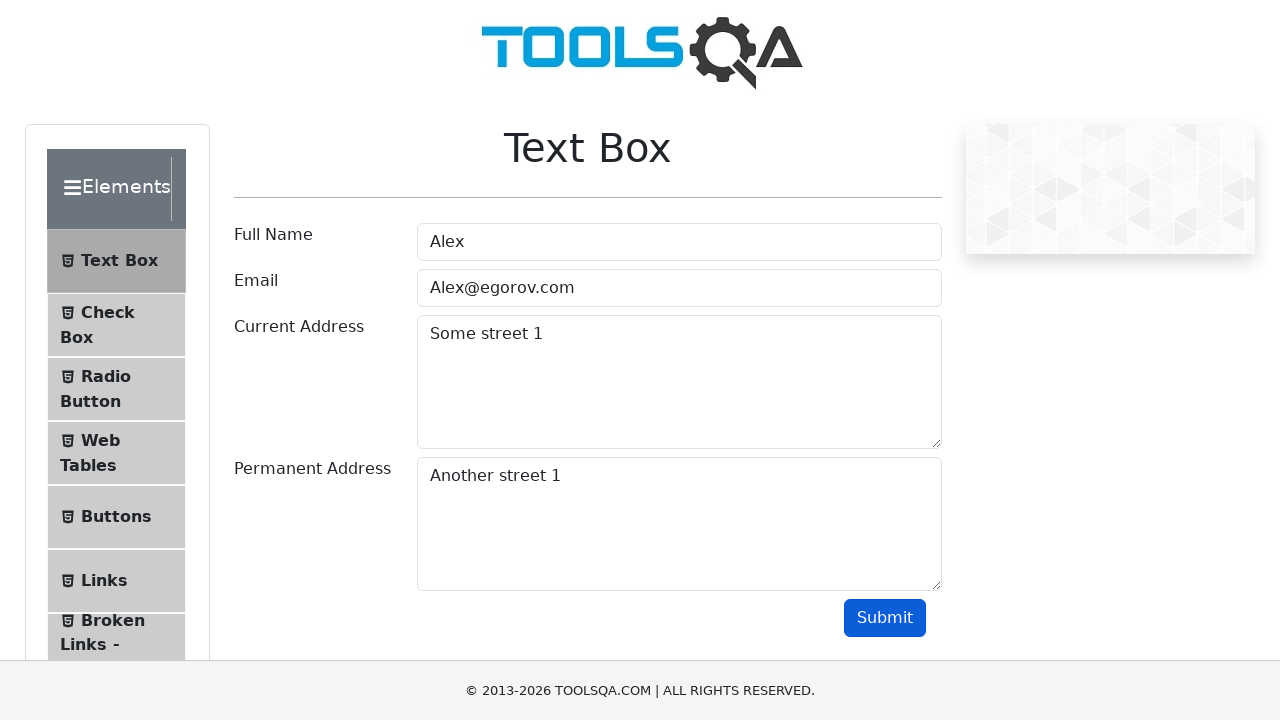

Verified output contains 'Some street 1' in currentAddress field
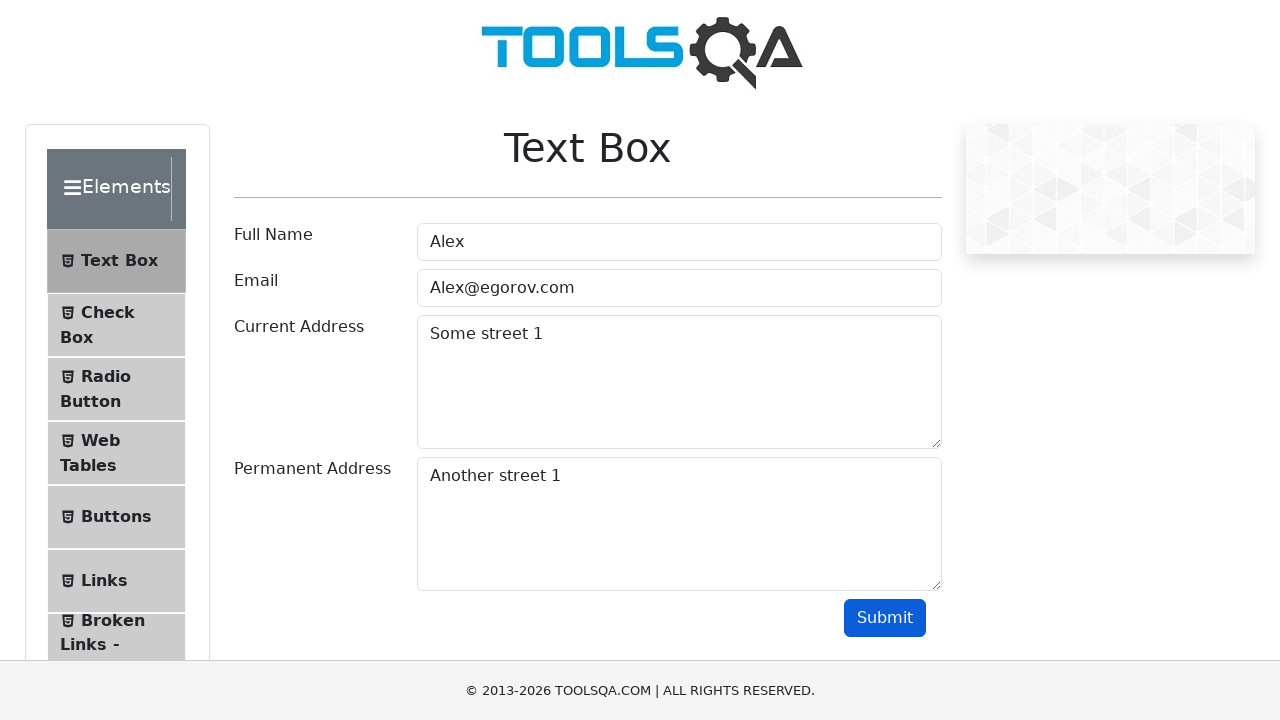

Verified output contains 'Another street 1' in permanentAddress field
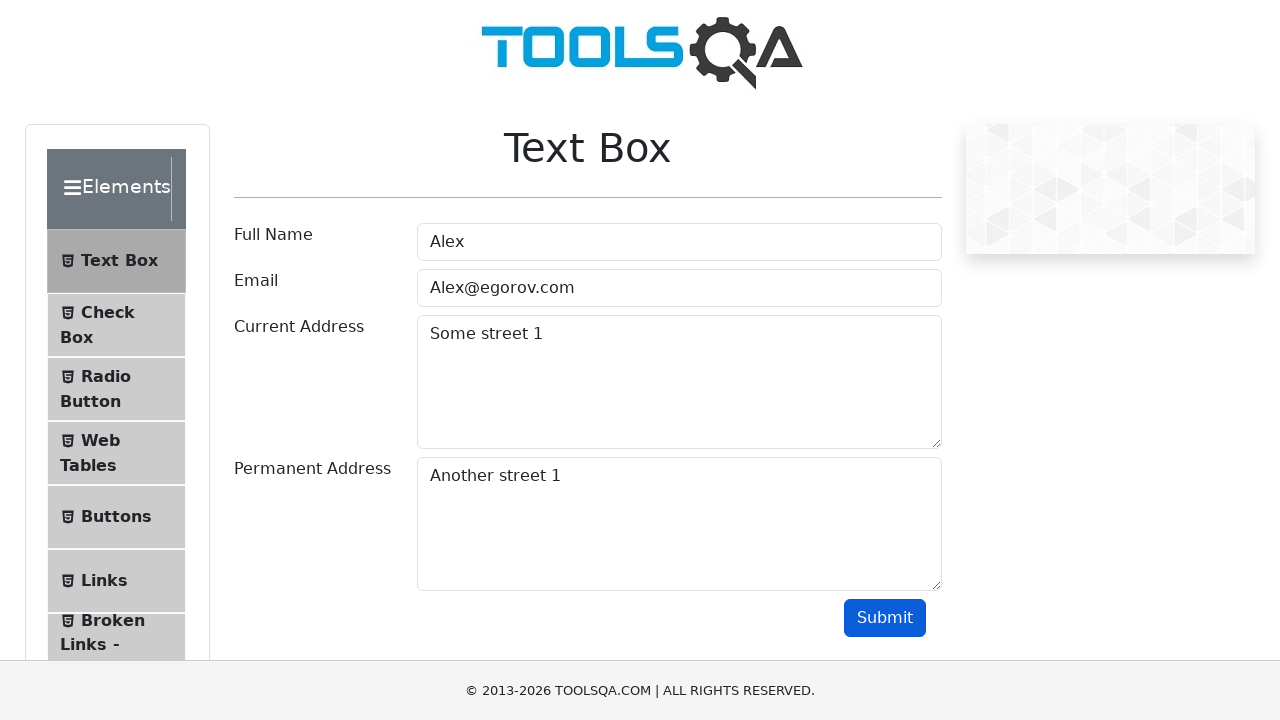

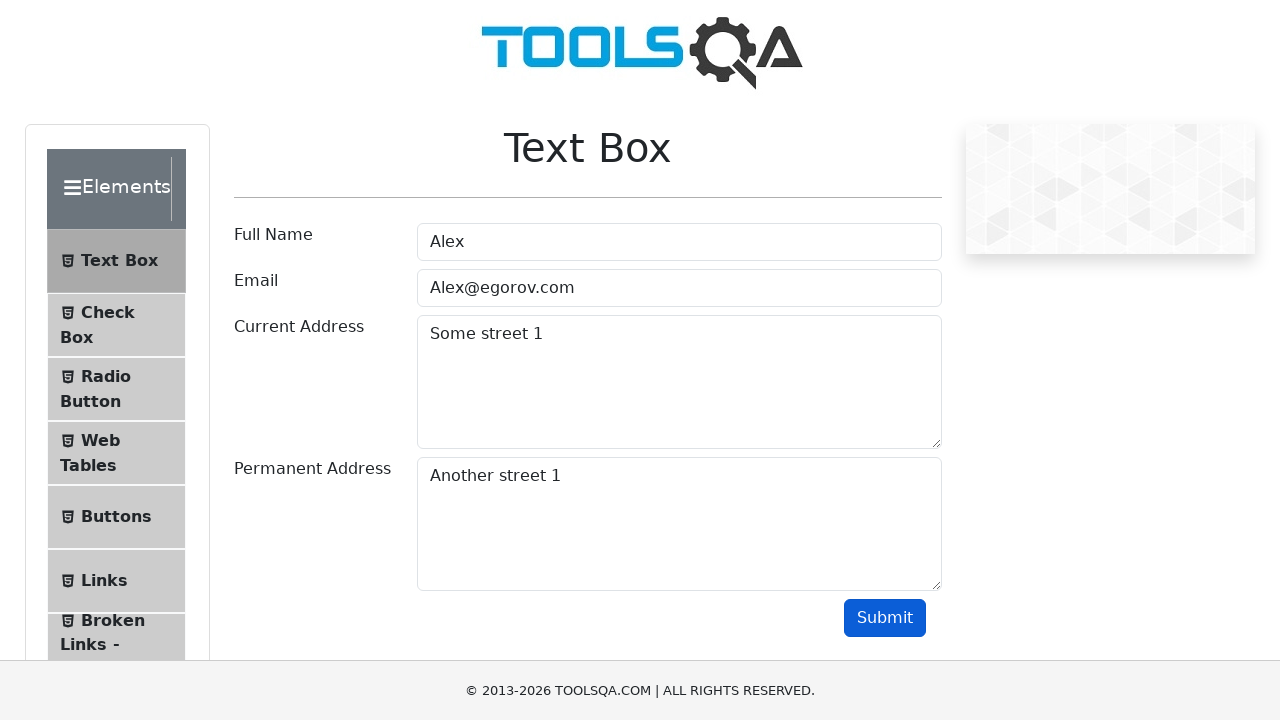